Tests marking individual todo items as completed

Starting URL: https://demo.playwright.dev/todomvc

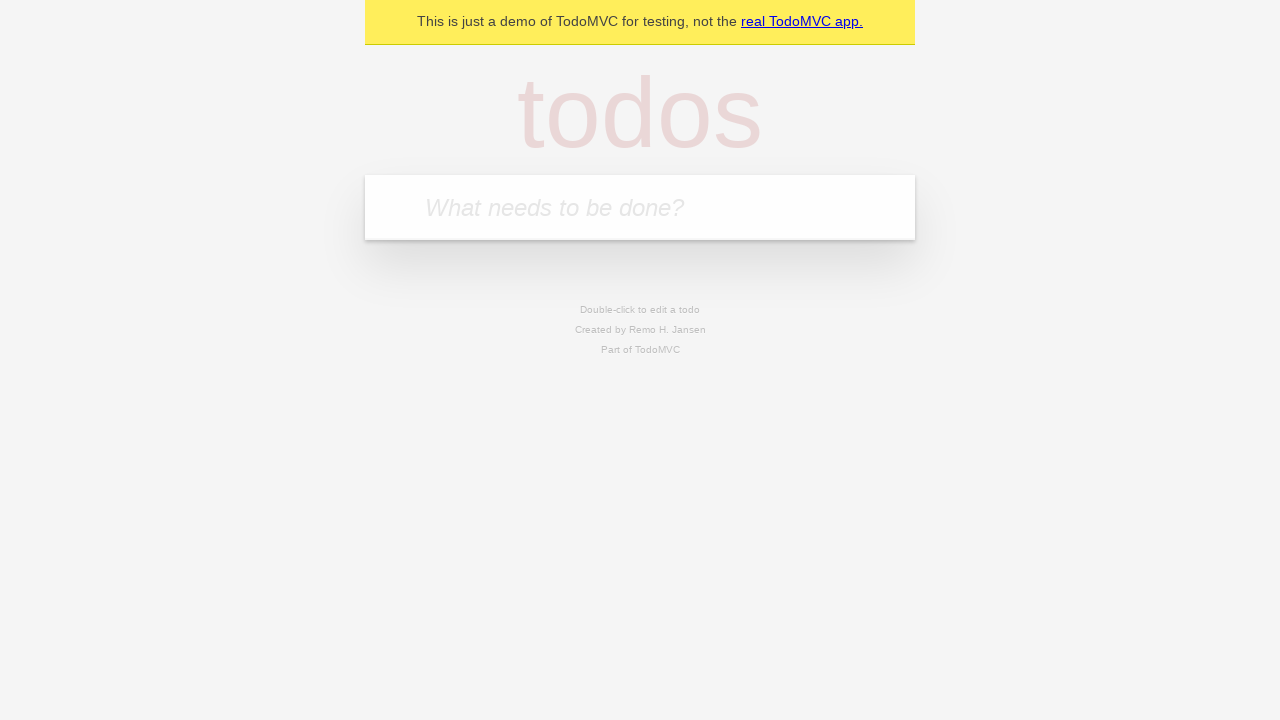

Filled todo input with 'buy some cheese' on internal:attr=[placeholder="What needs to be done?"i]
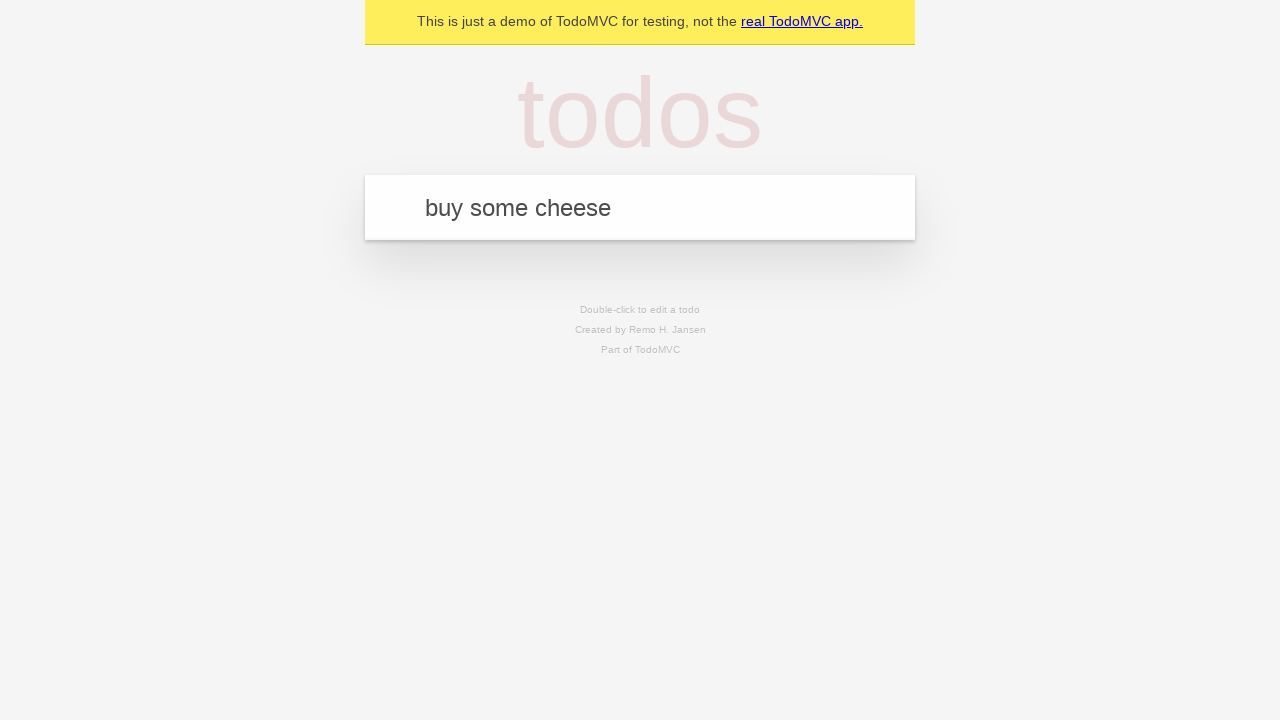

Pressed Enter to create first todo item on internal:attr=[placeholder="What needs to be done?"i]
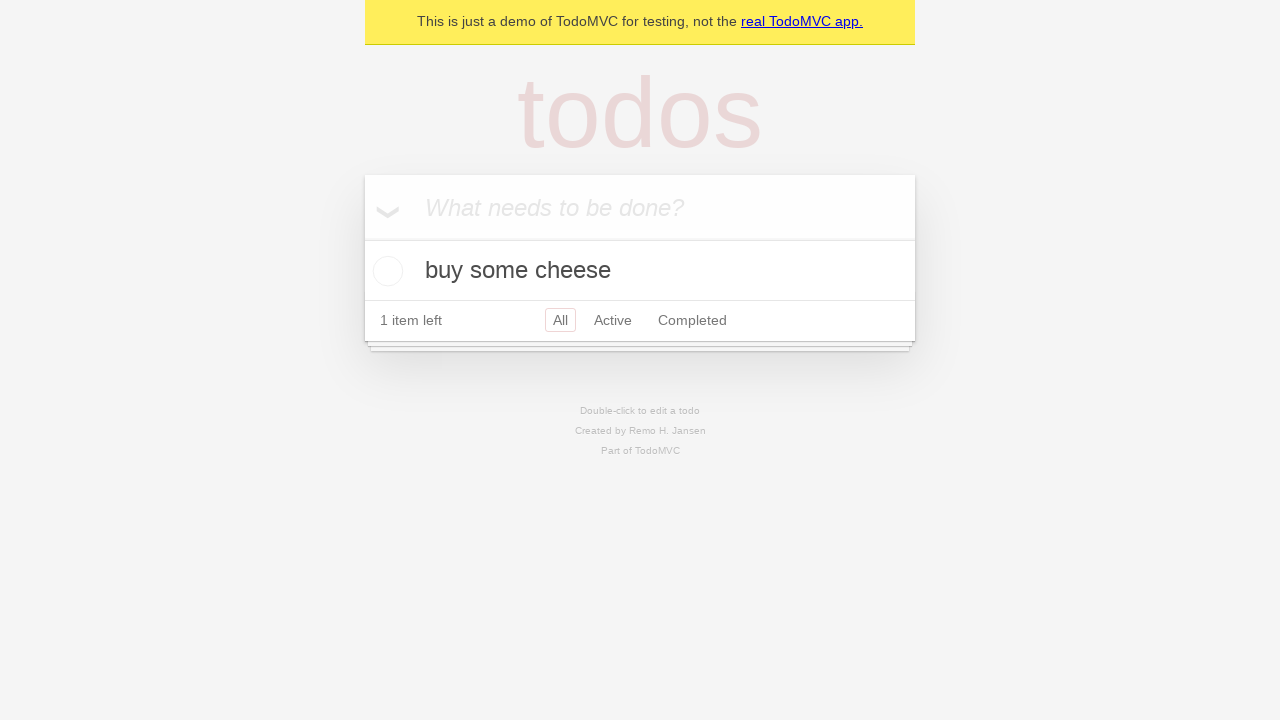

Filled todo input with 'feed the cat' on internal:attr=[placeholder="What needs to be done?"i]
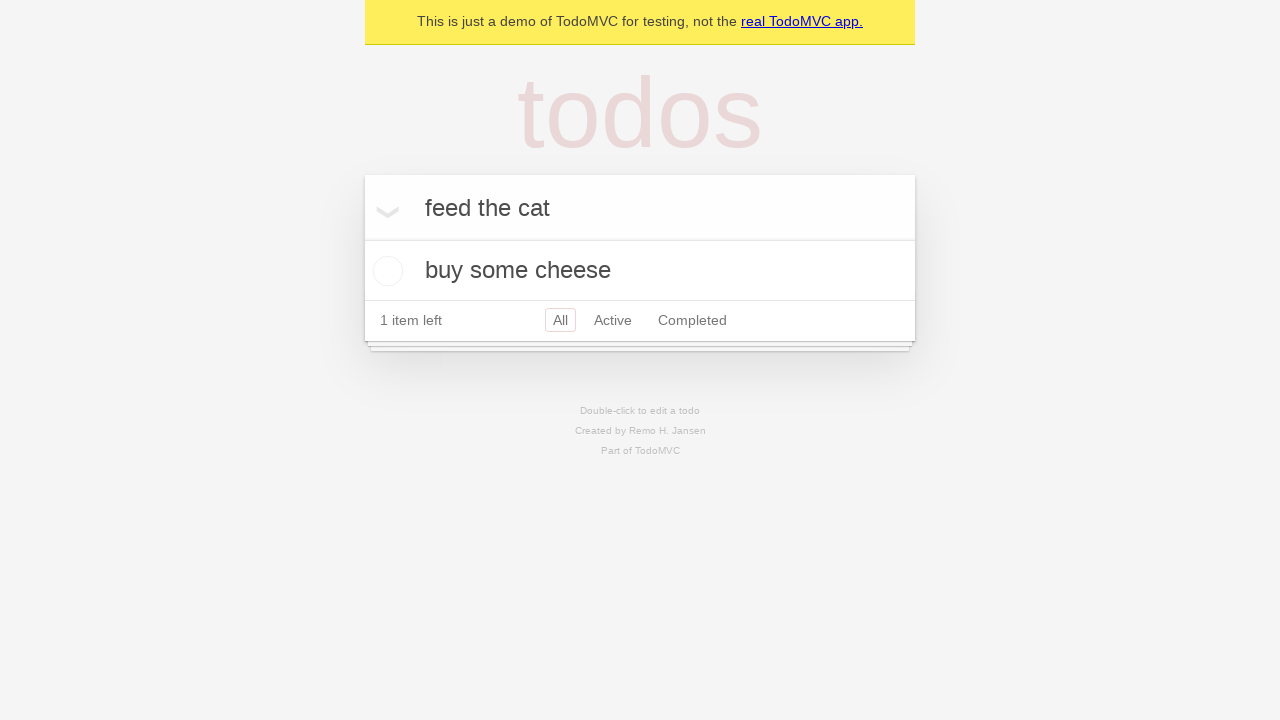

Pressed Enter to create second todo item on internal:attr=[placeholder="What needs to be done?"i]
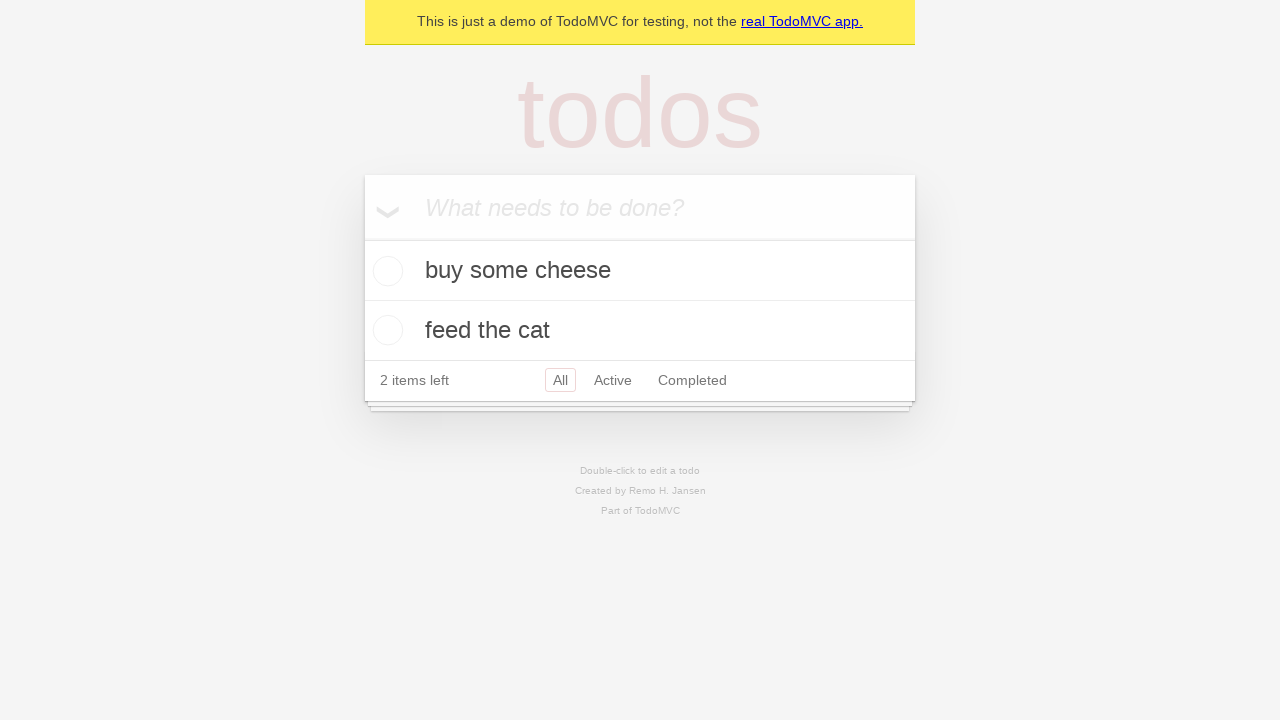

Checked first todo item 'buy some cheese' as complete at (385, 271) on internal:testid=[data-testid="todo-item"s] >> nth=0 >> internal:role=checkbox
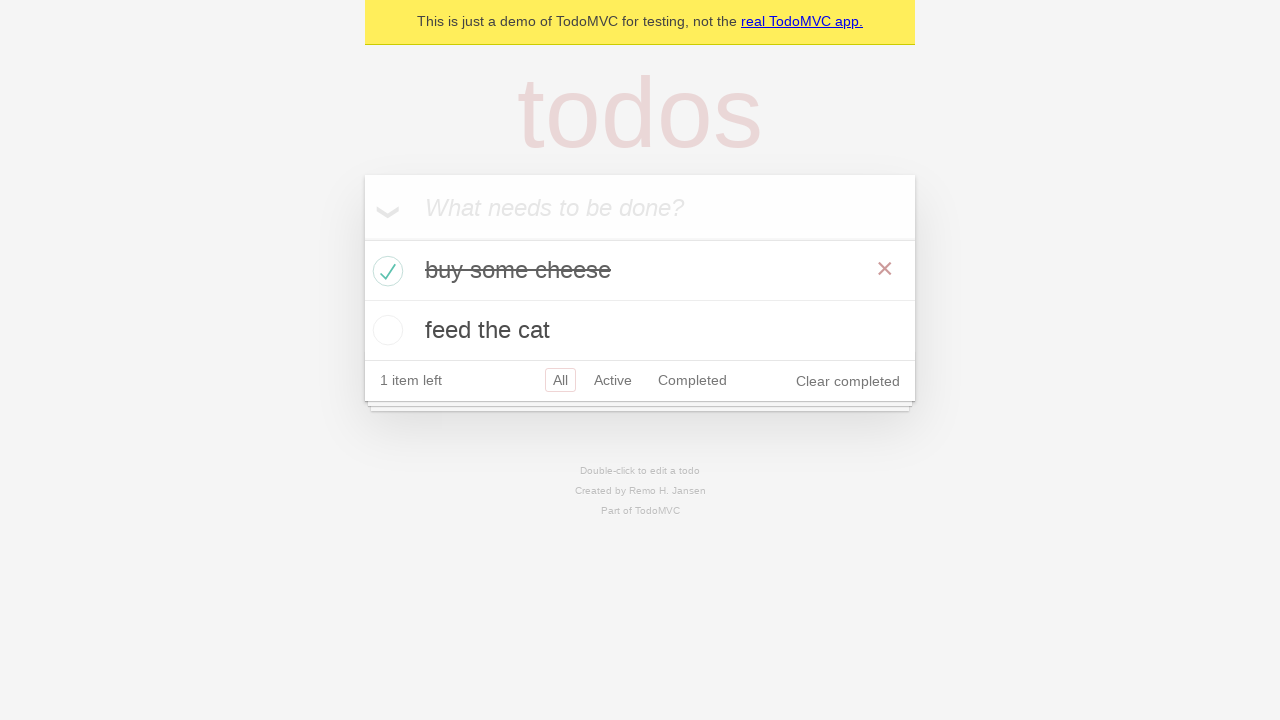

Checked second todo item 'feed the cat' as complete at (385, 330) on internal:testid=[data-testid="todo-item"s] >> nth=1 >> internal:role=checkbox
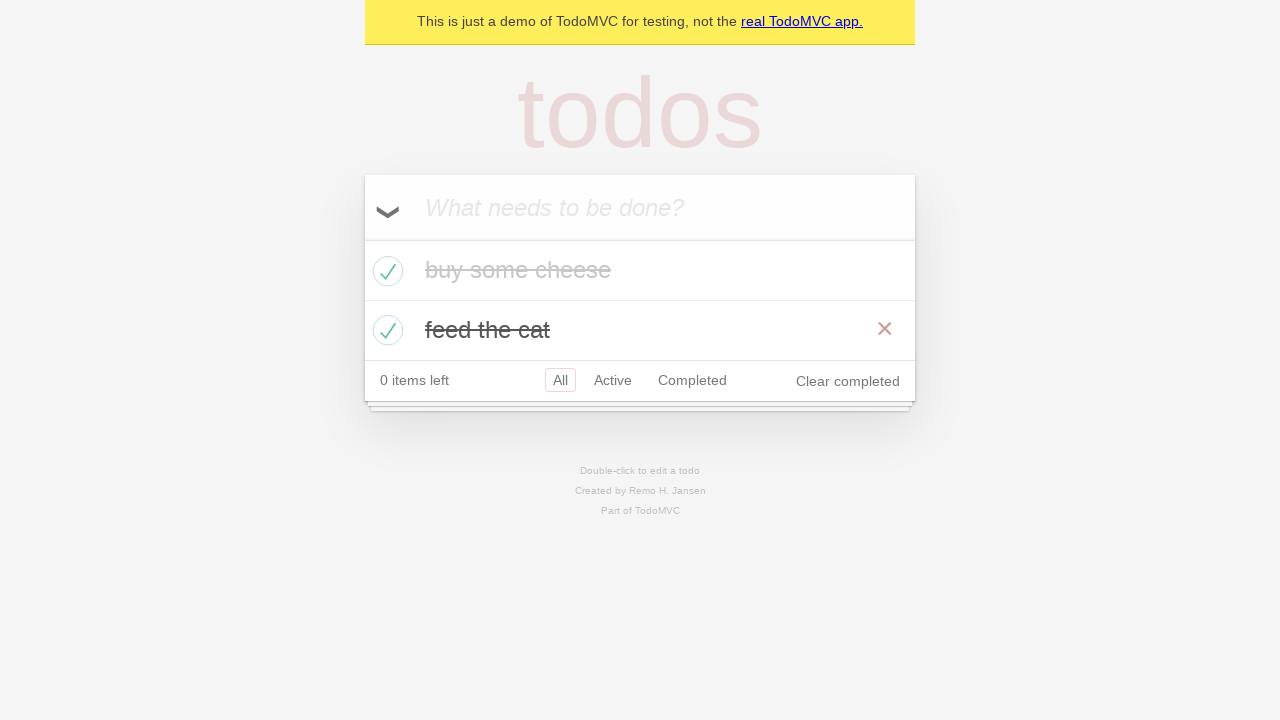

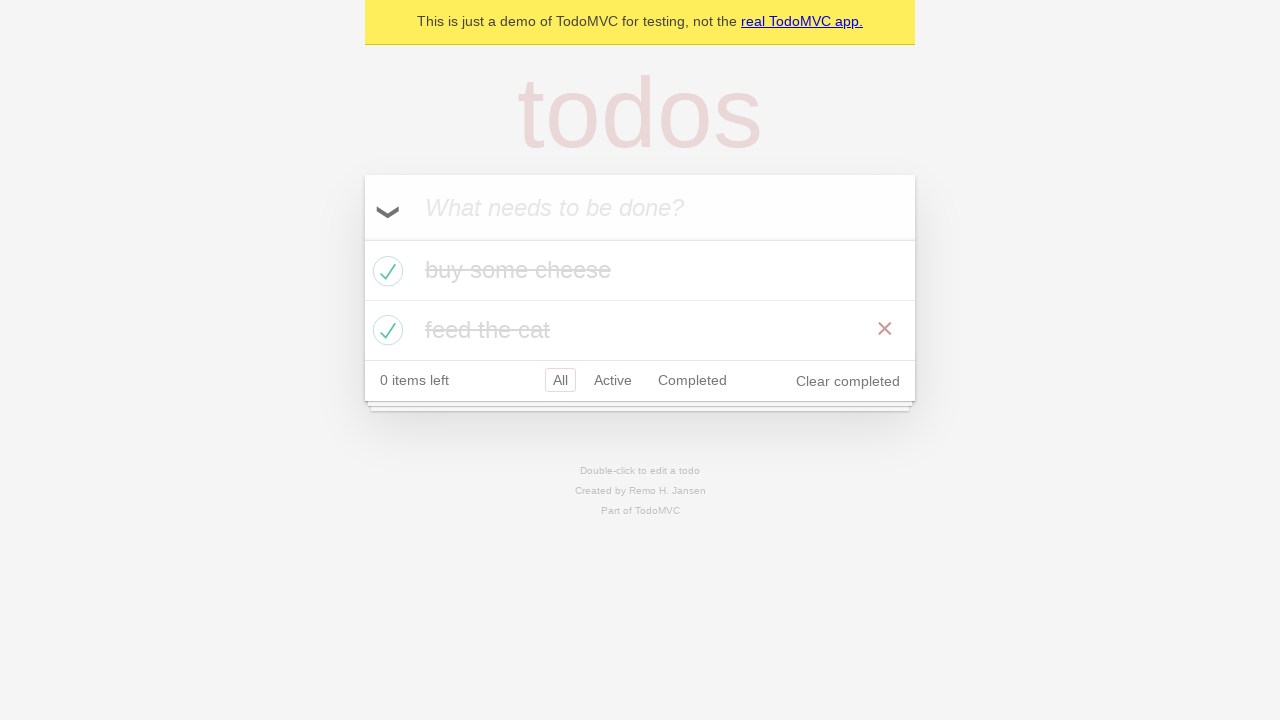